Tests different types of JavaScript alerts including simple alert (accept), confirm alert (dismiss), and prompt alert (entering text and accepting)

Starting URL: https://demo.automationtesting.in/Alerts.html

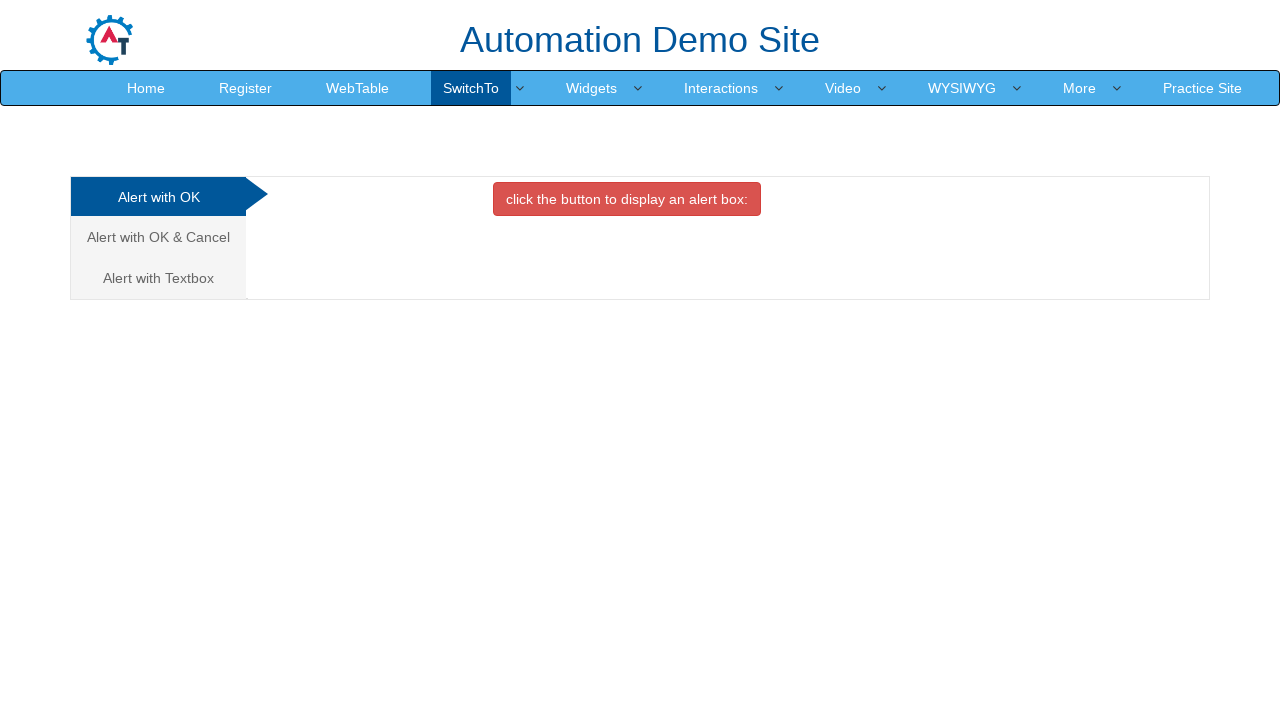

Clicked on Simple Alert tab at (158, 197) on xpath=/html/body/div[1]/div/div/div/div[1]/ul/li[1]/a
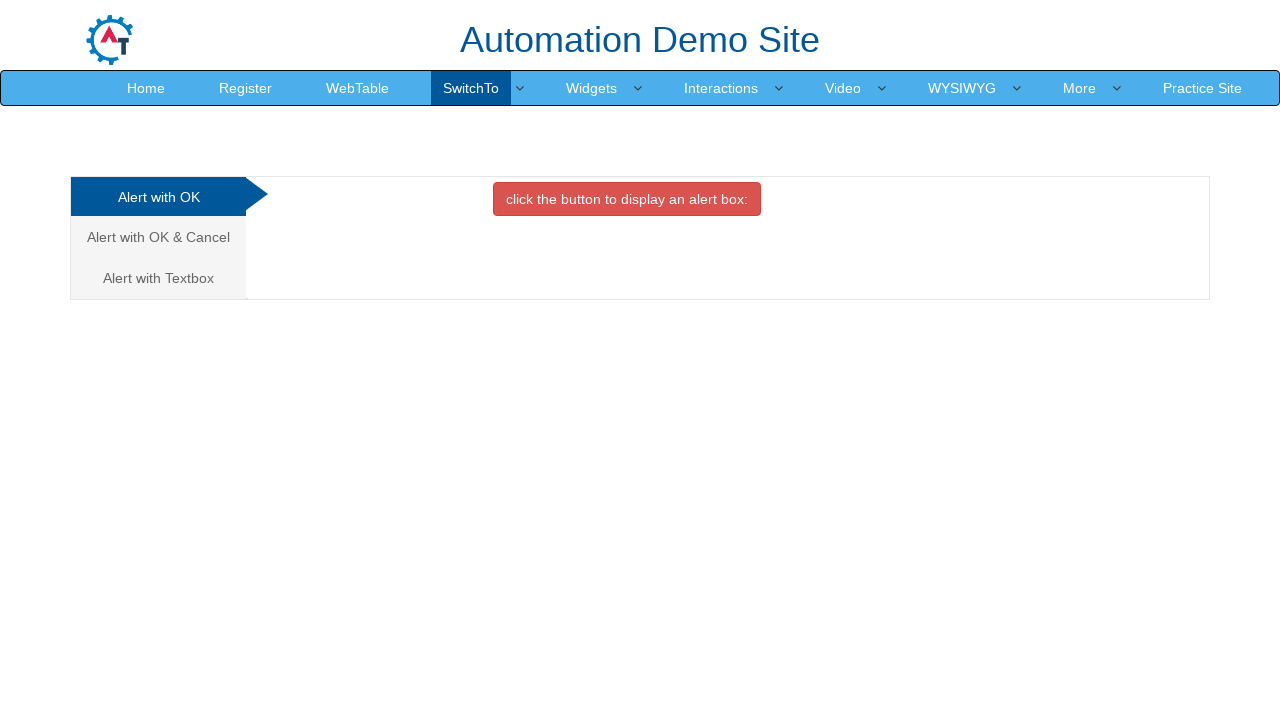

Clicked button to trigger simple alert at (627, 199) on xpath=//*[@id='OKTab']/button
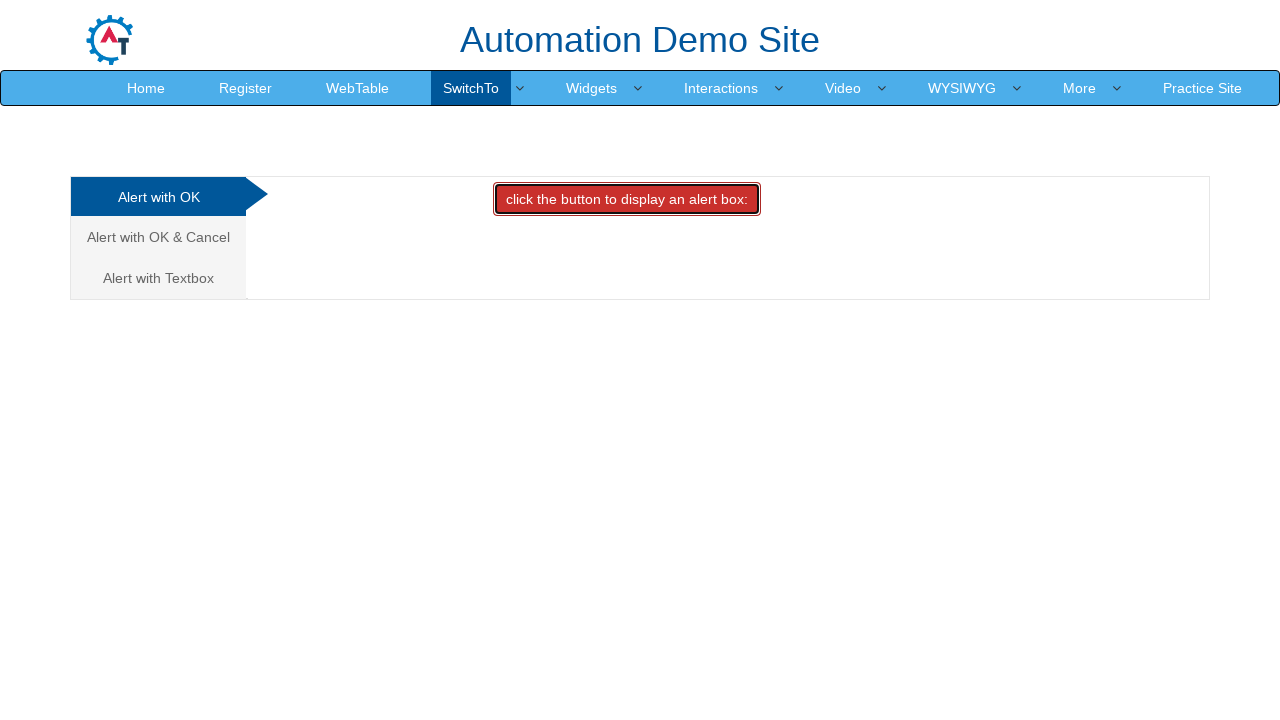

Set up handler to accept simple alert
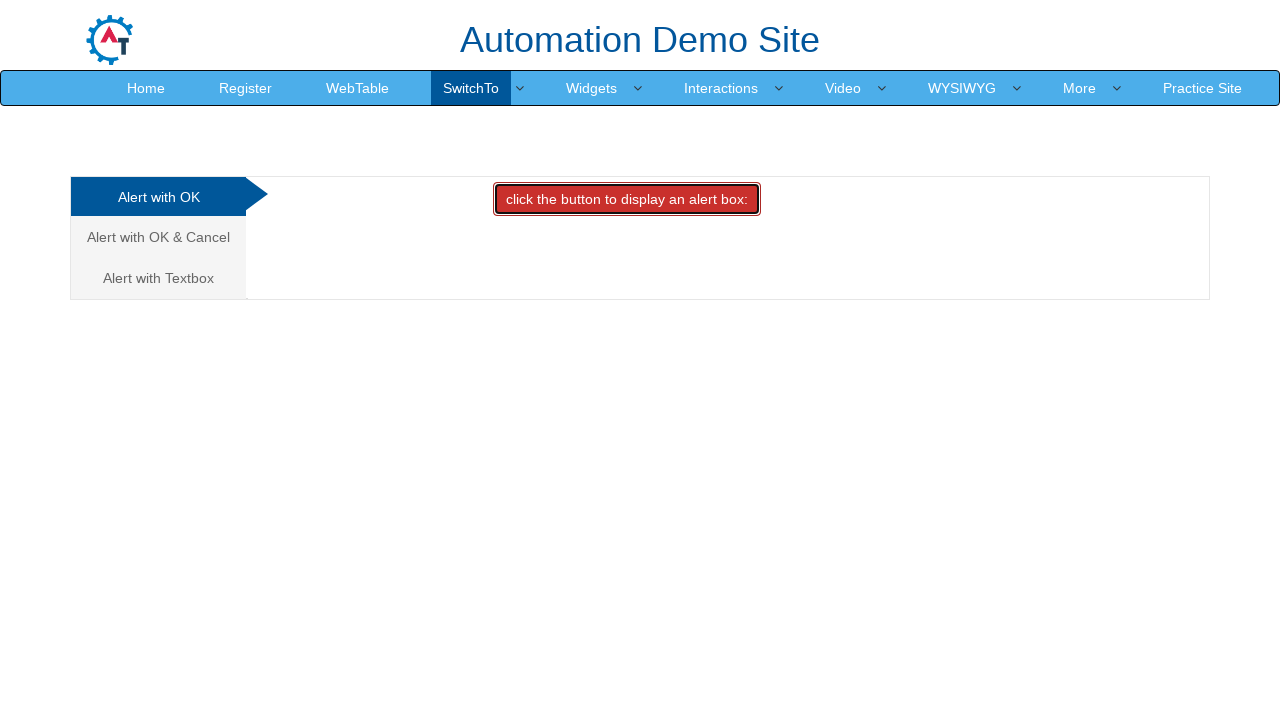

Waited for simple alert to be processed
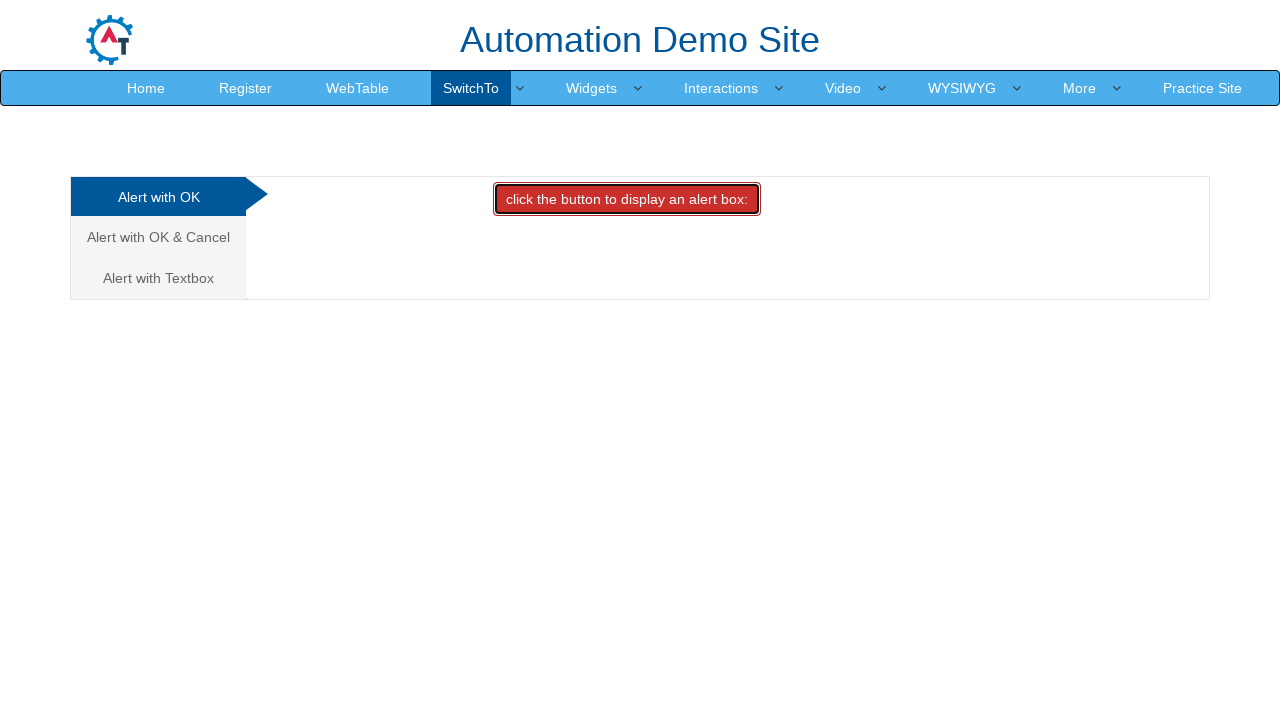

Clicked on Confirm Alert tab at (158, 237) on xpath=/html/body/div[1]/div/div/div/div[1]/ul/li[2]/a
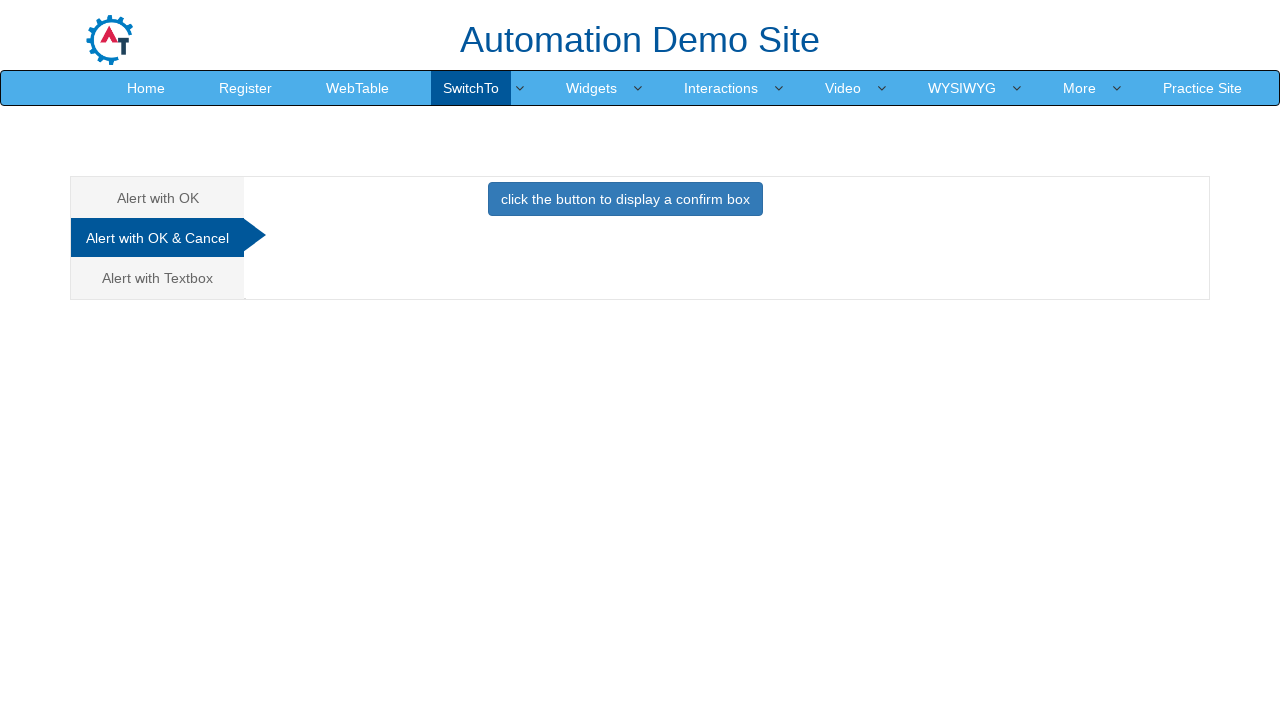

Set up handler to dismiss confirm dialog
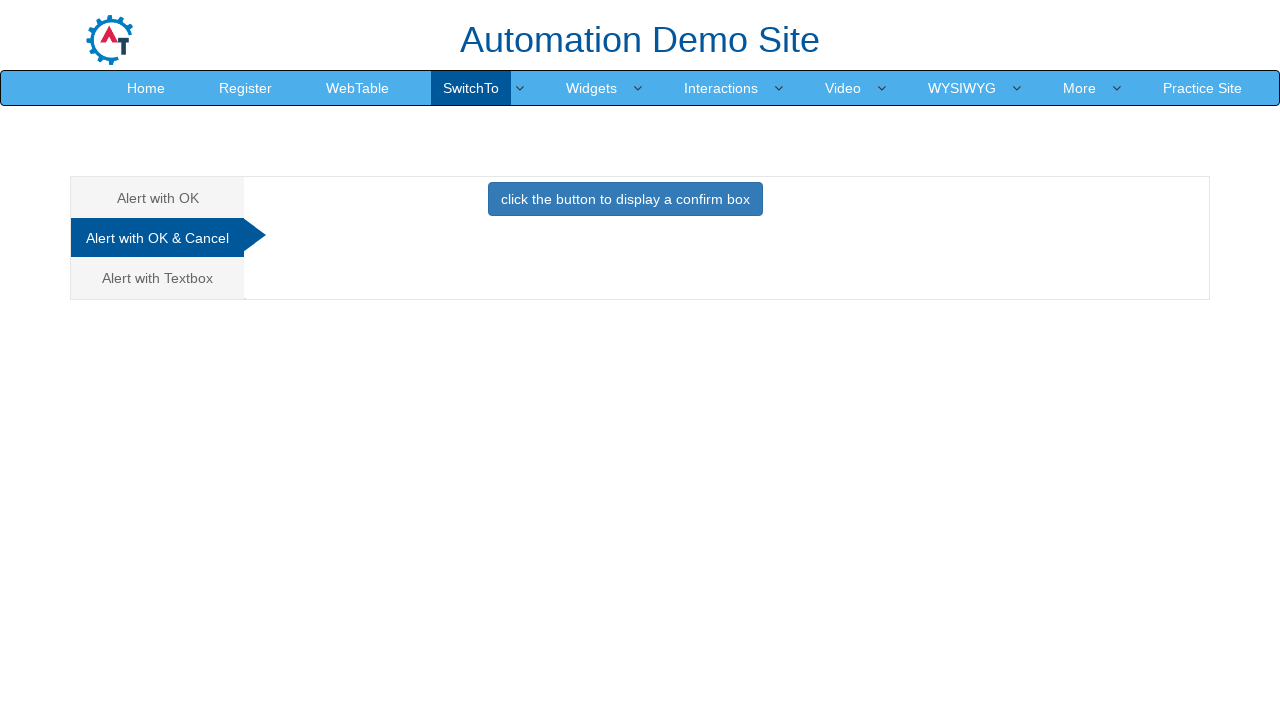

Clicked button to trigger confirm alert at (625, 199) on xpath=//*[@id='CancelTab']/button
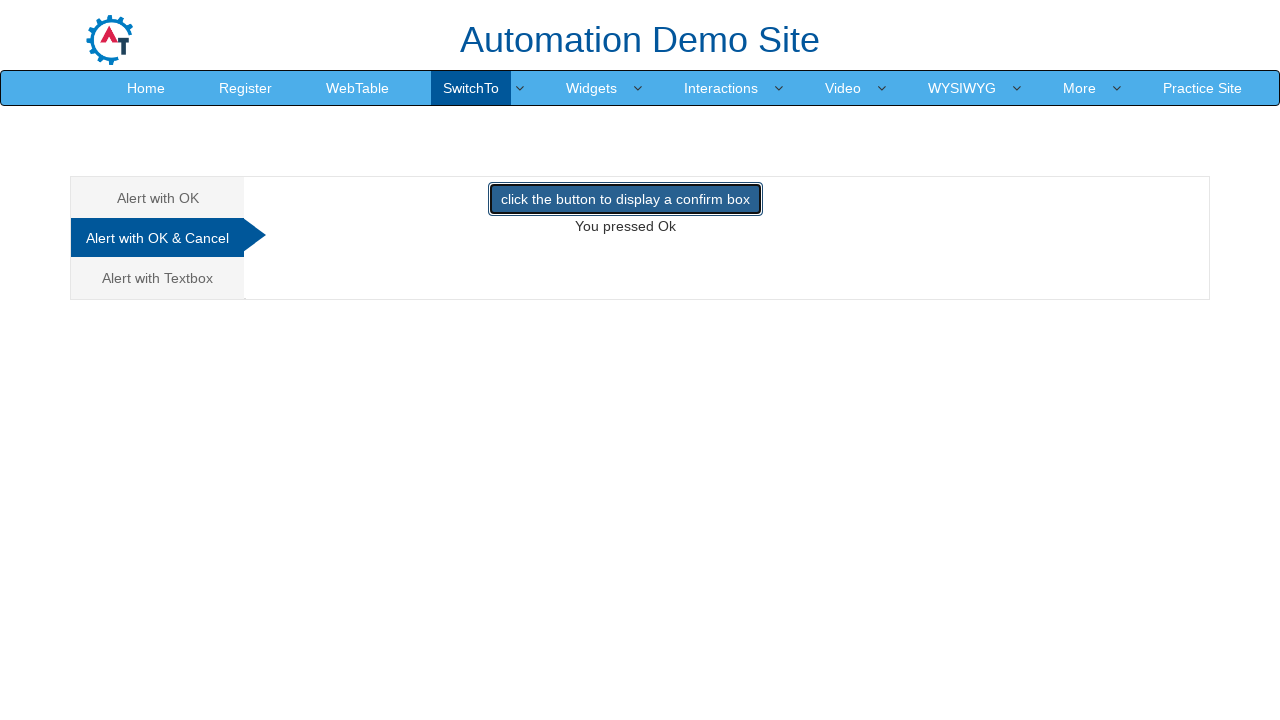

Waited for confirm alert to be processed
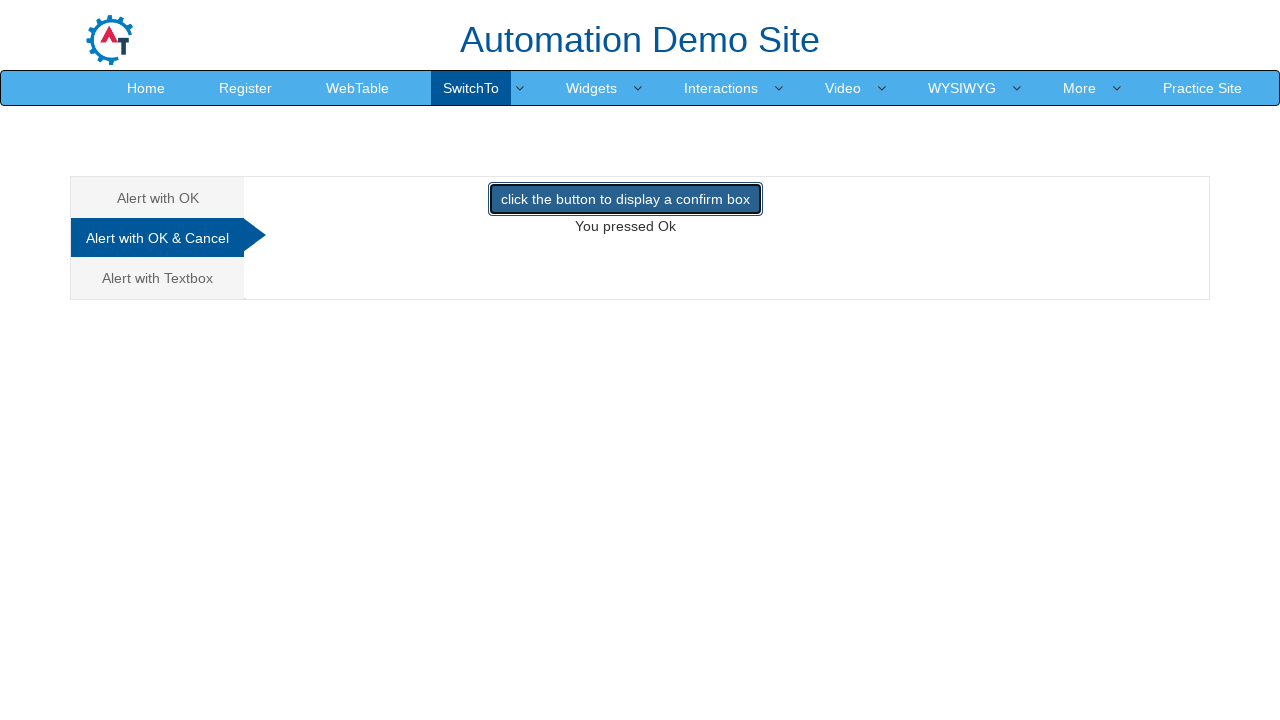

Clicked on Prompt Alert tab at (158, 278) on xpath=/html/body/div[1]/div/div/div/div[1]/ul/li[3]/a
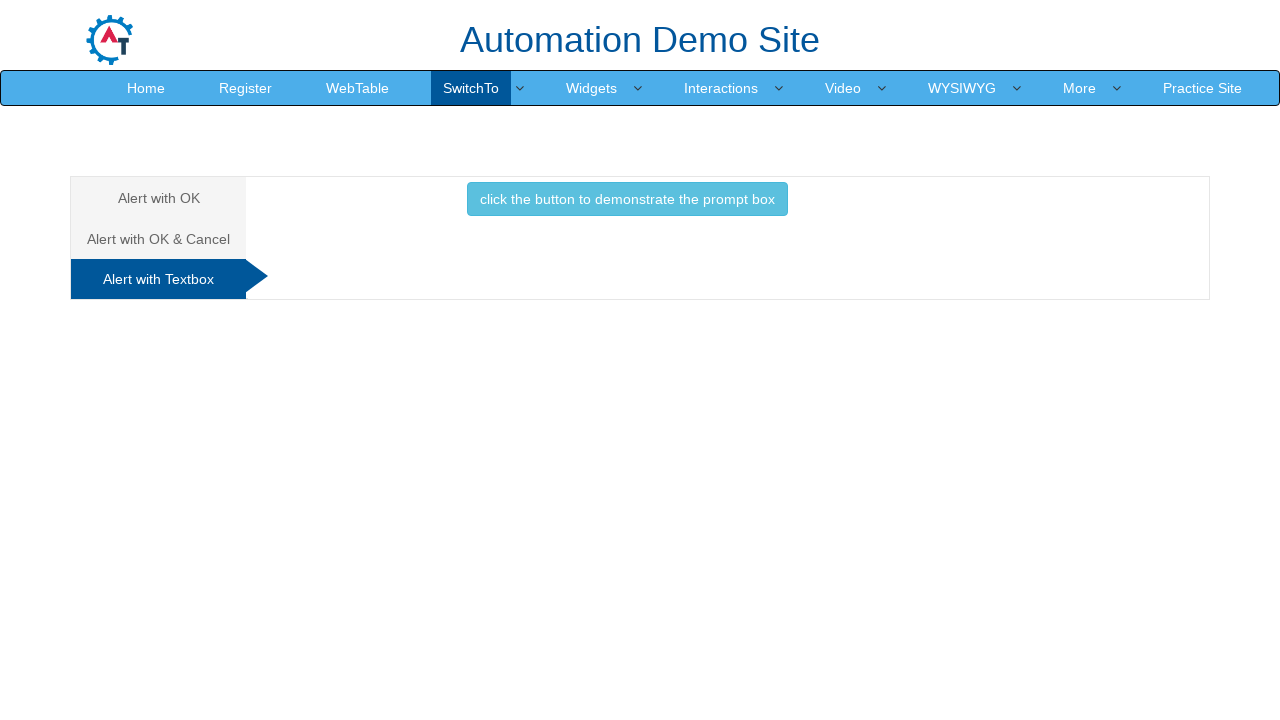

Set up handler to accept prompt with text 'Sriram'
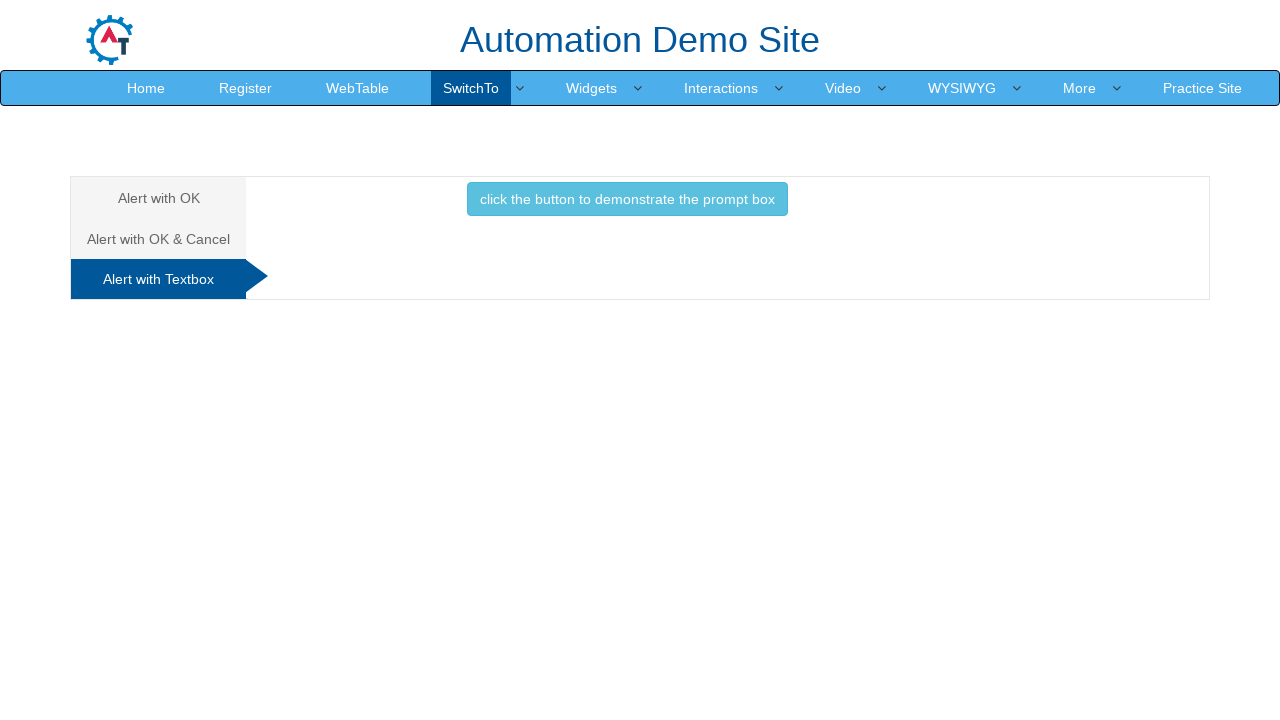

Clicked button to trigger prompt alert at (627, 199) on xpath=//*[@id='Textbox']/button
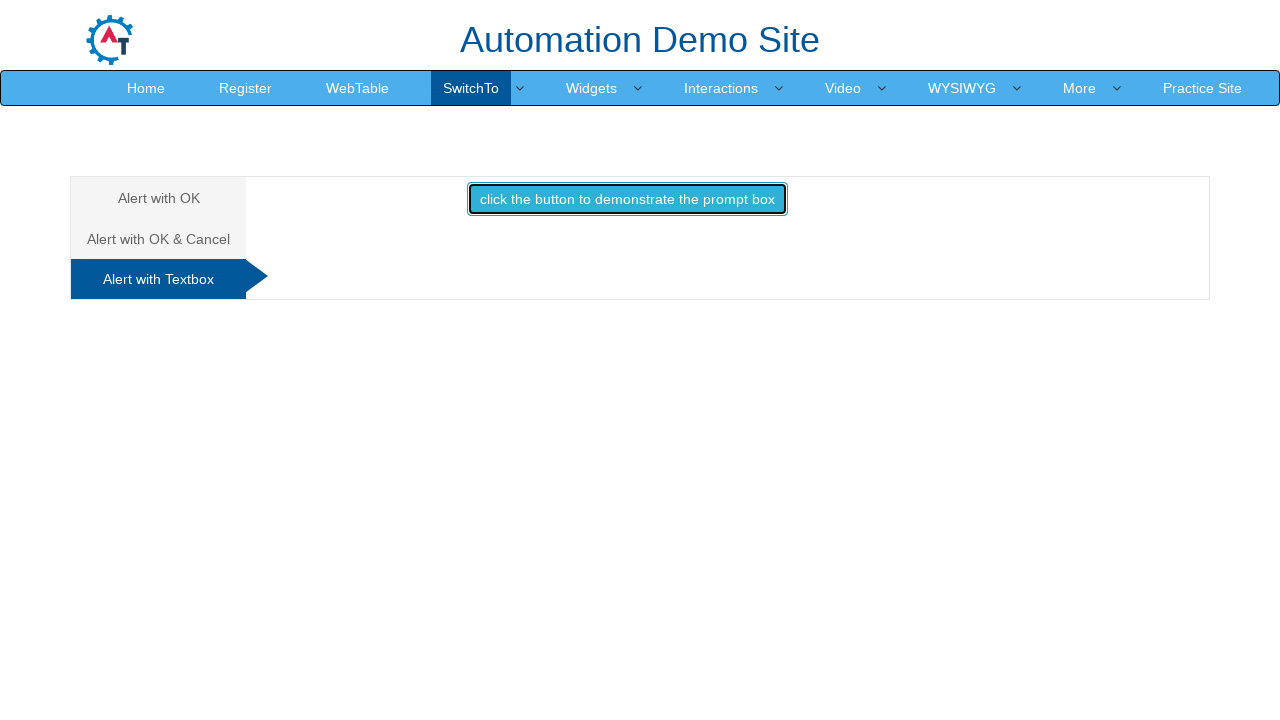

Waited for prompt alert to be processed
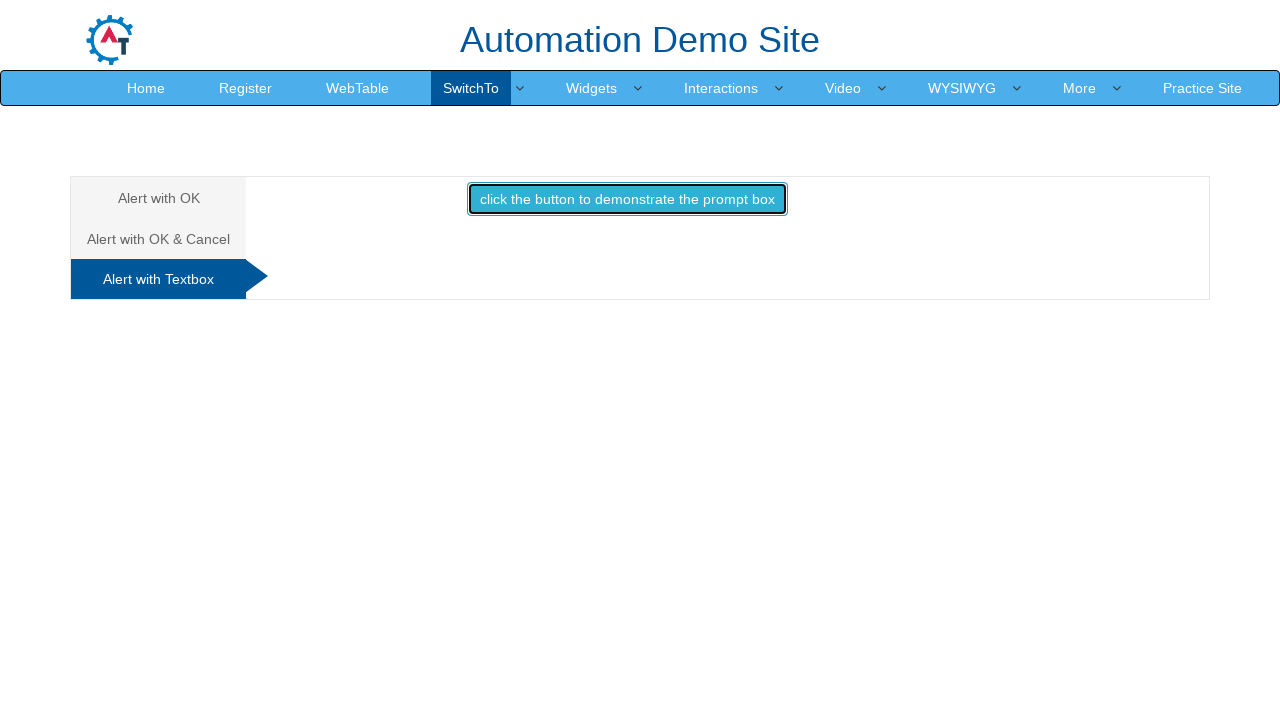

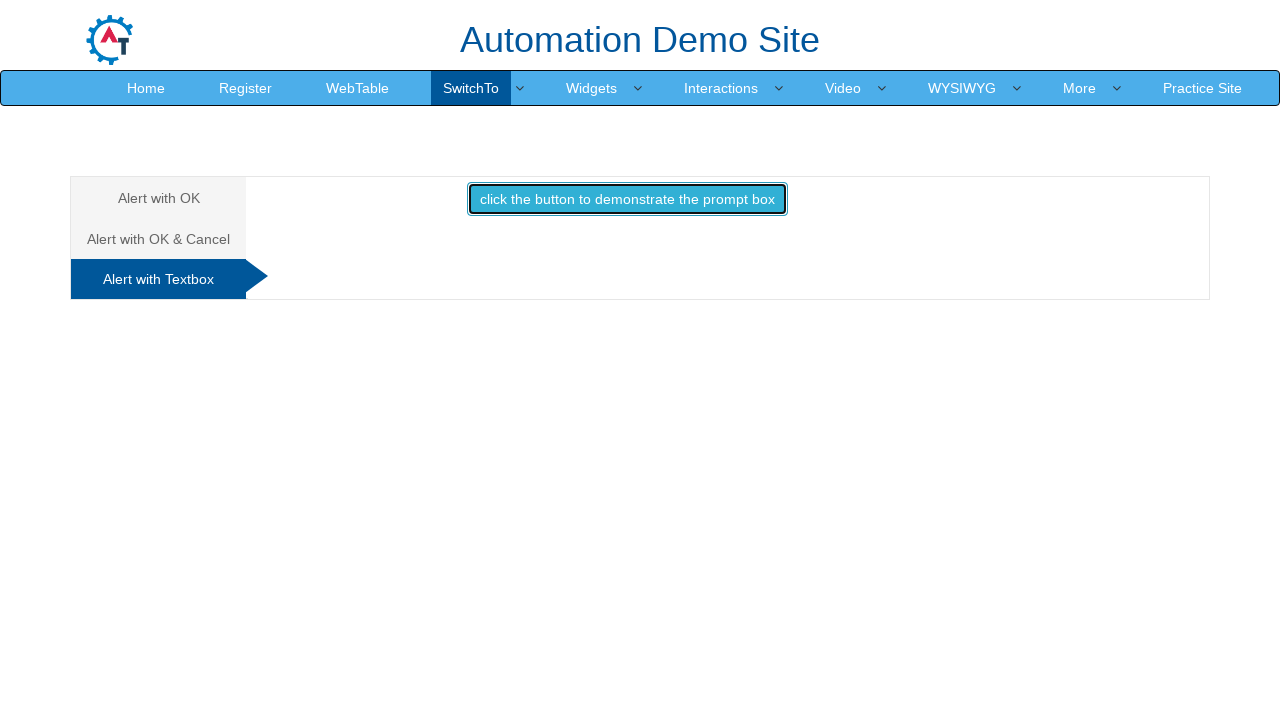